Tests that todo data persists after page reload by creating items, checking one, and reloading the page.

Starting URL: https://demo.playwright.dev/todomvc

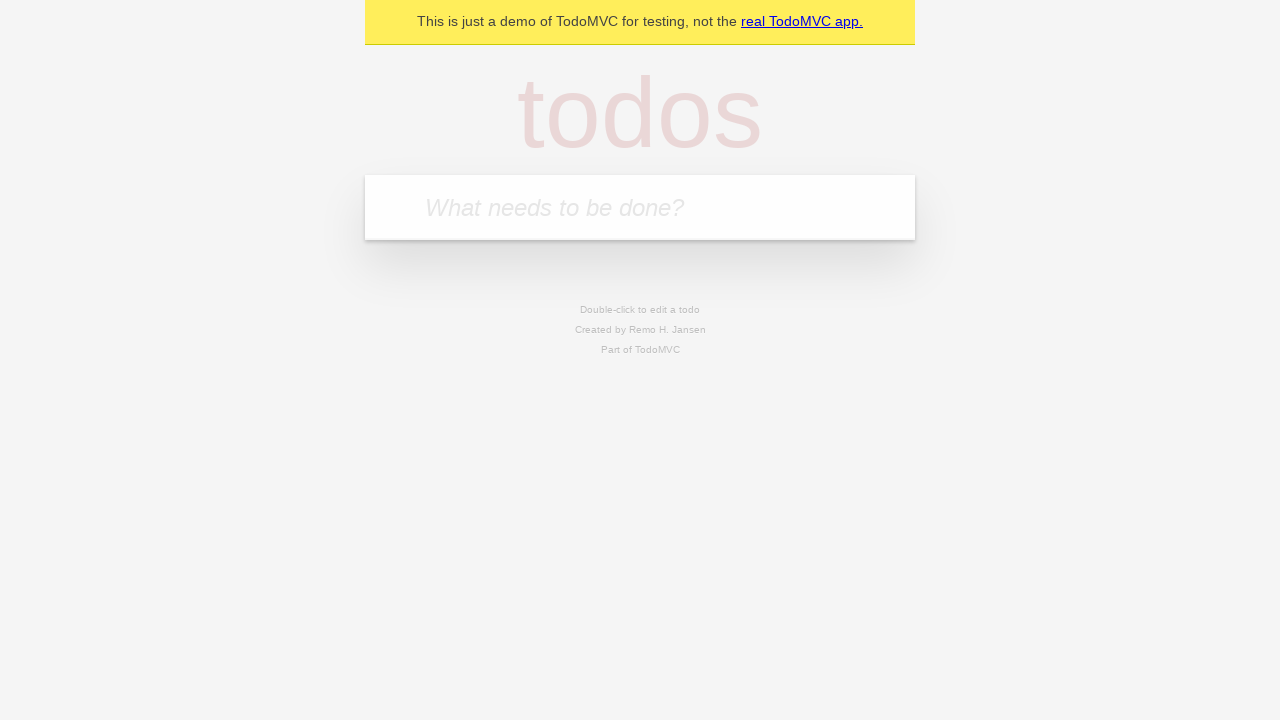

Filled todo input with 'buy some cheese' on internal:attr=[placeholder="What needs to be done?"i]
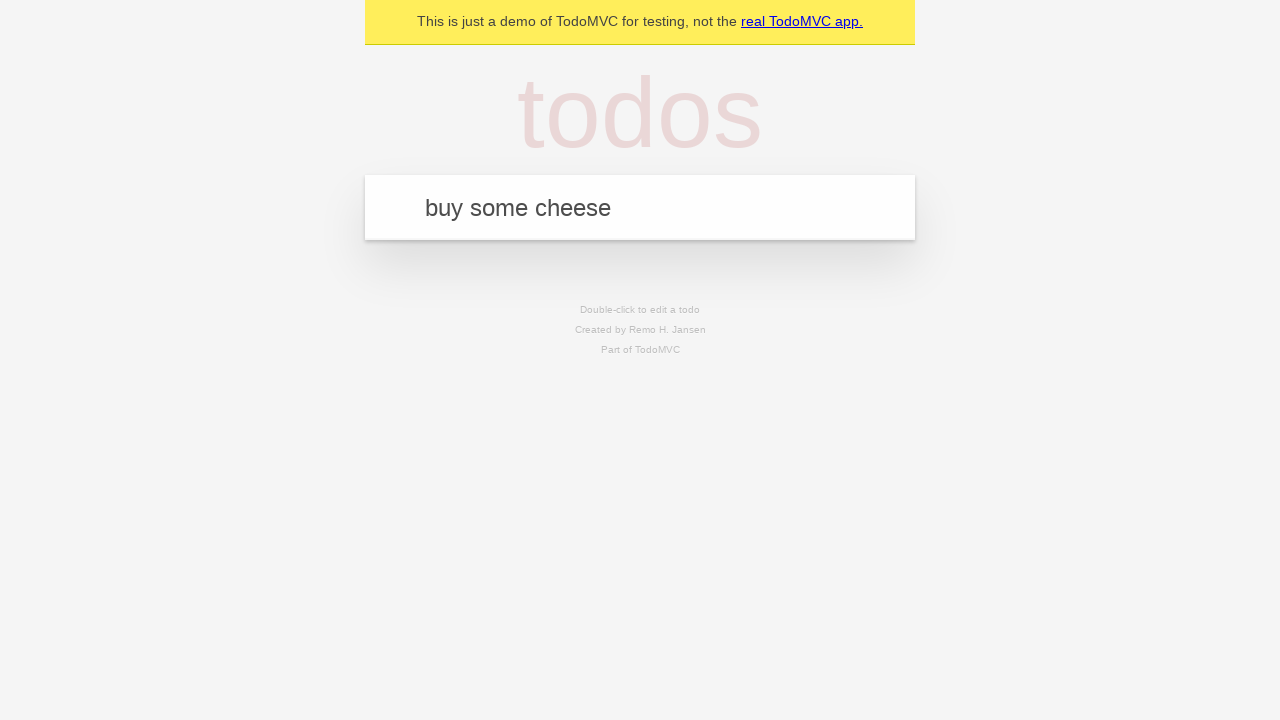

Pressed Enter to create first todo item on internal:attr=[placeholder="What needs to be done?"i]
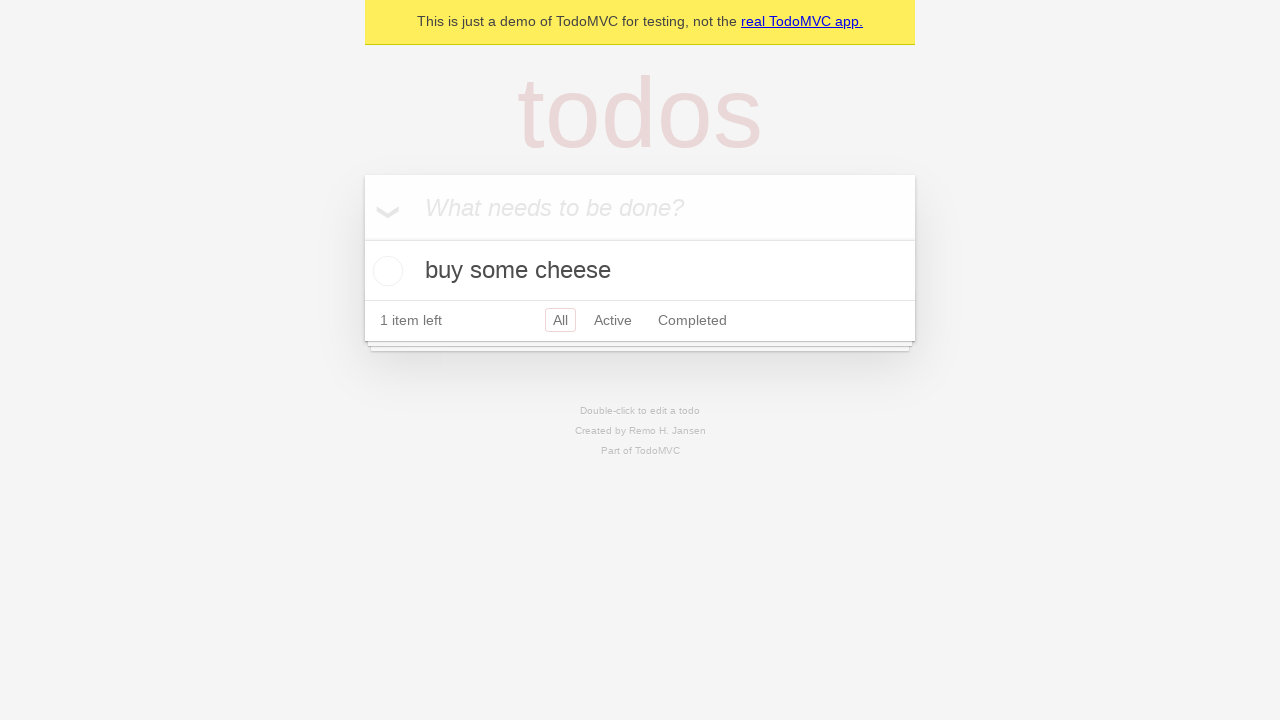

Filled todo input with 'feed the cat' on internal:attr=[placeholder="What needs to be done?"i]
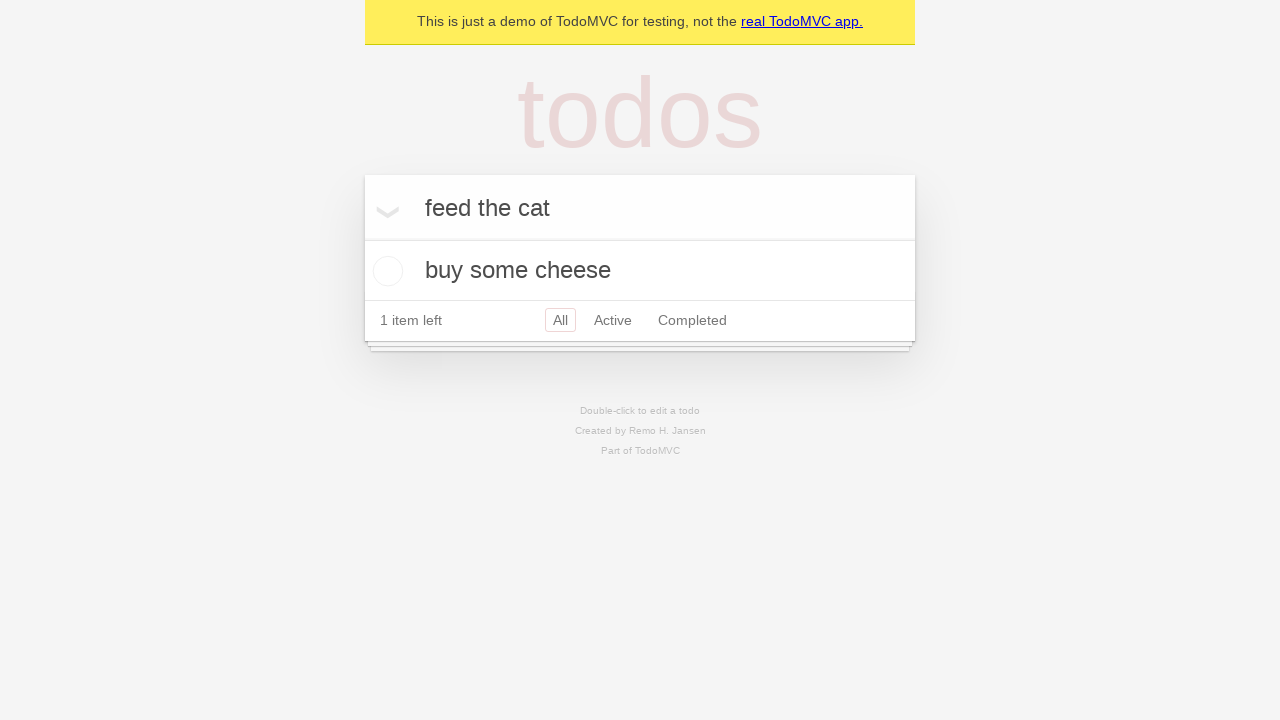

Pressed Enter to create second todo item on internal:attr=[placeholder="What needs to be done?"i]
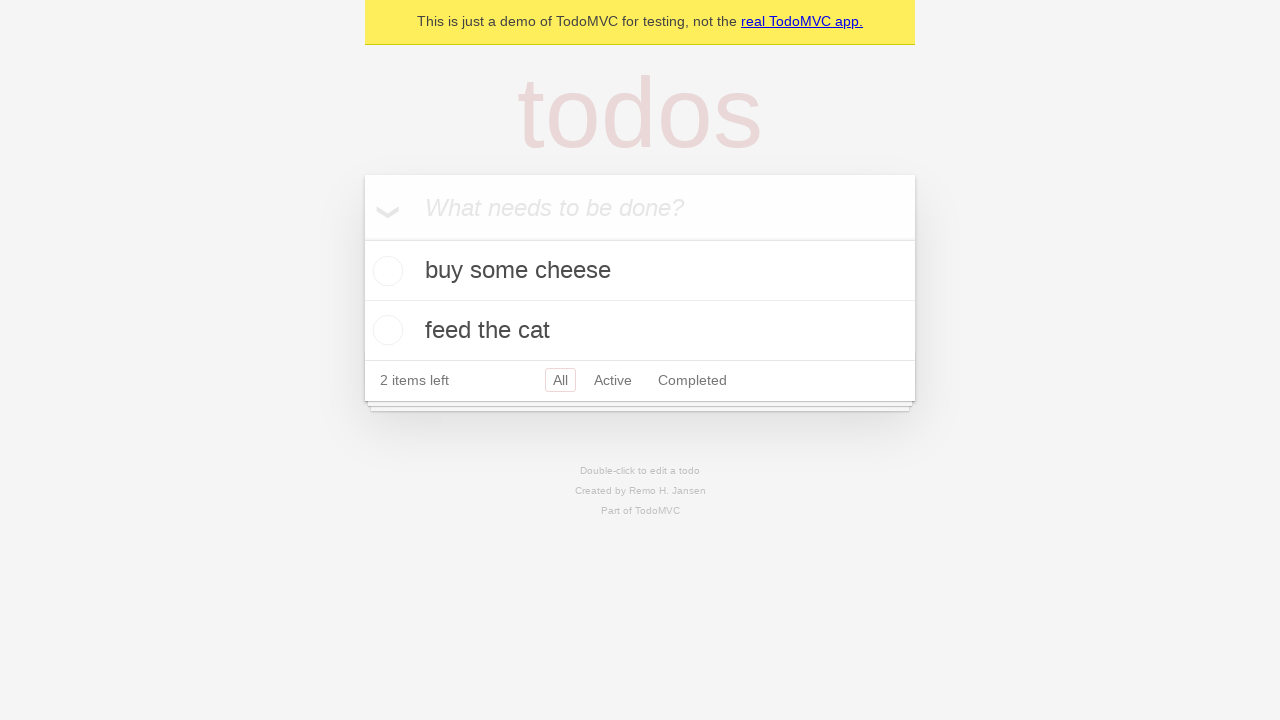

Checked the first todo item at (385, 271) on internal:testid=[data-testid="todo-item"s] >> nth=0 >> internal:role=checkbox
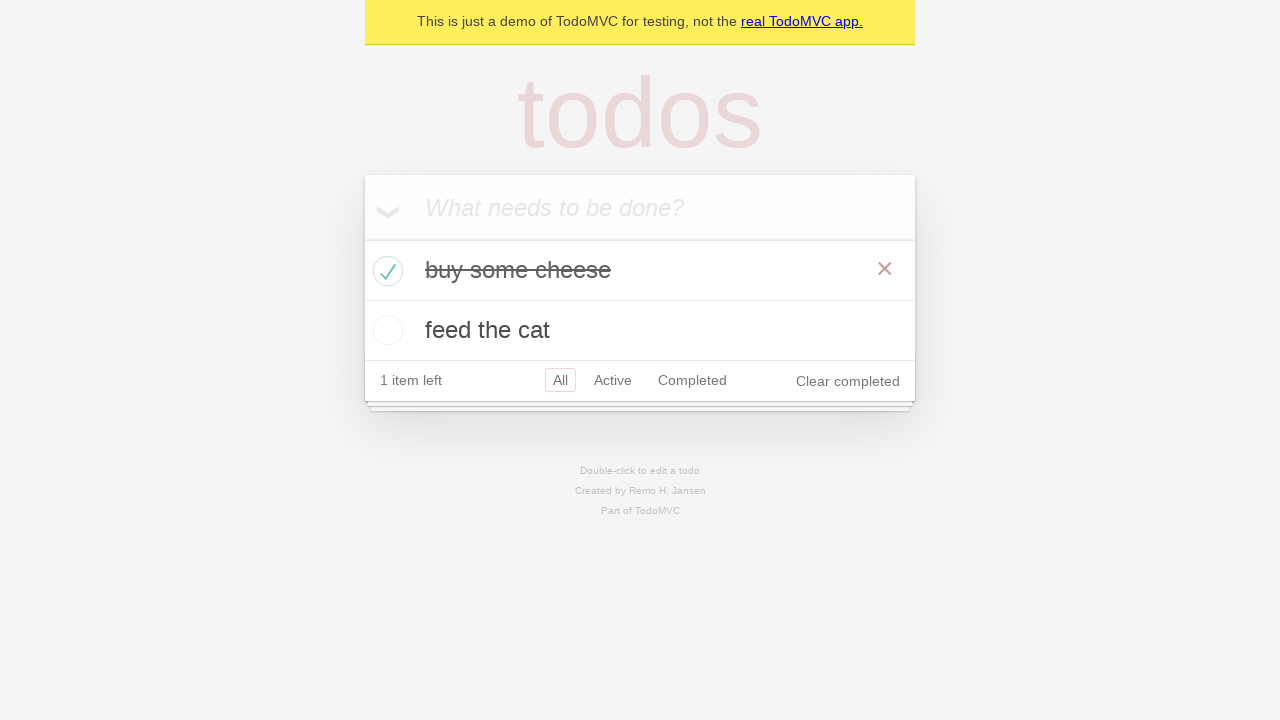

Reloaded the page
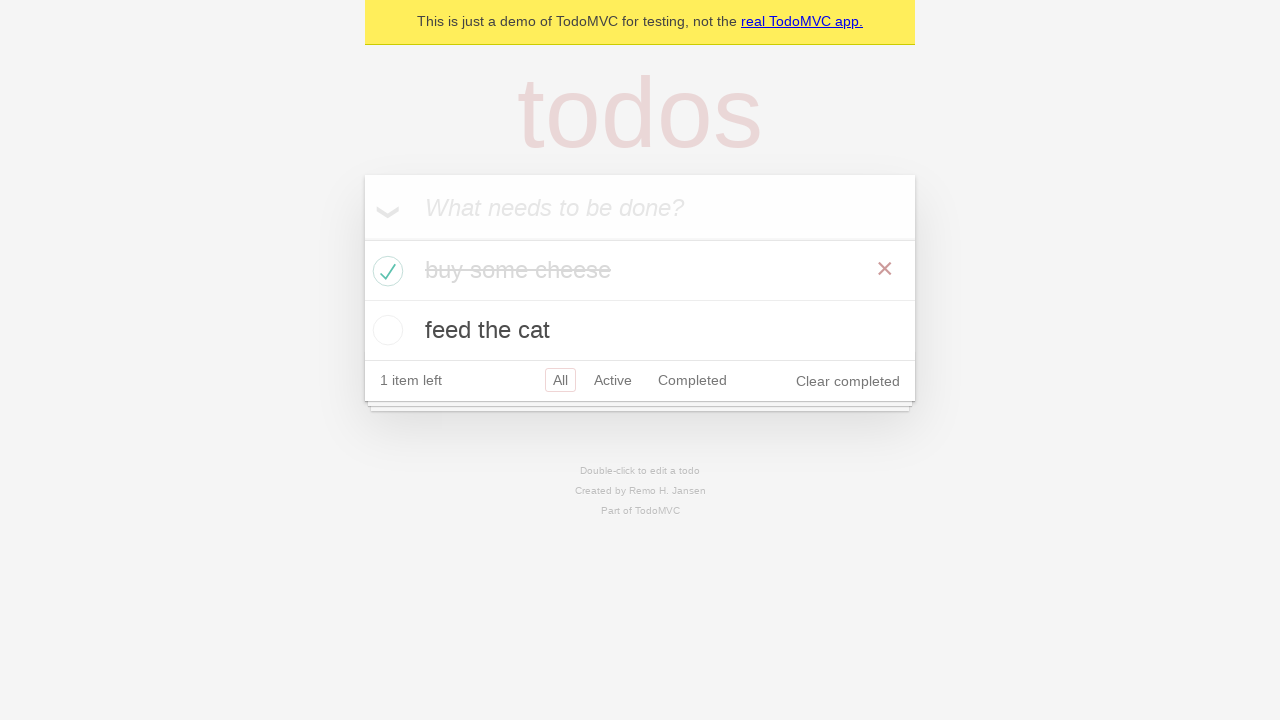

Todo items loaded after page reload
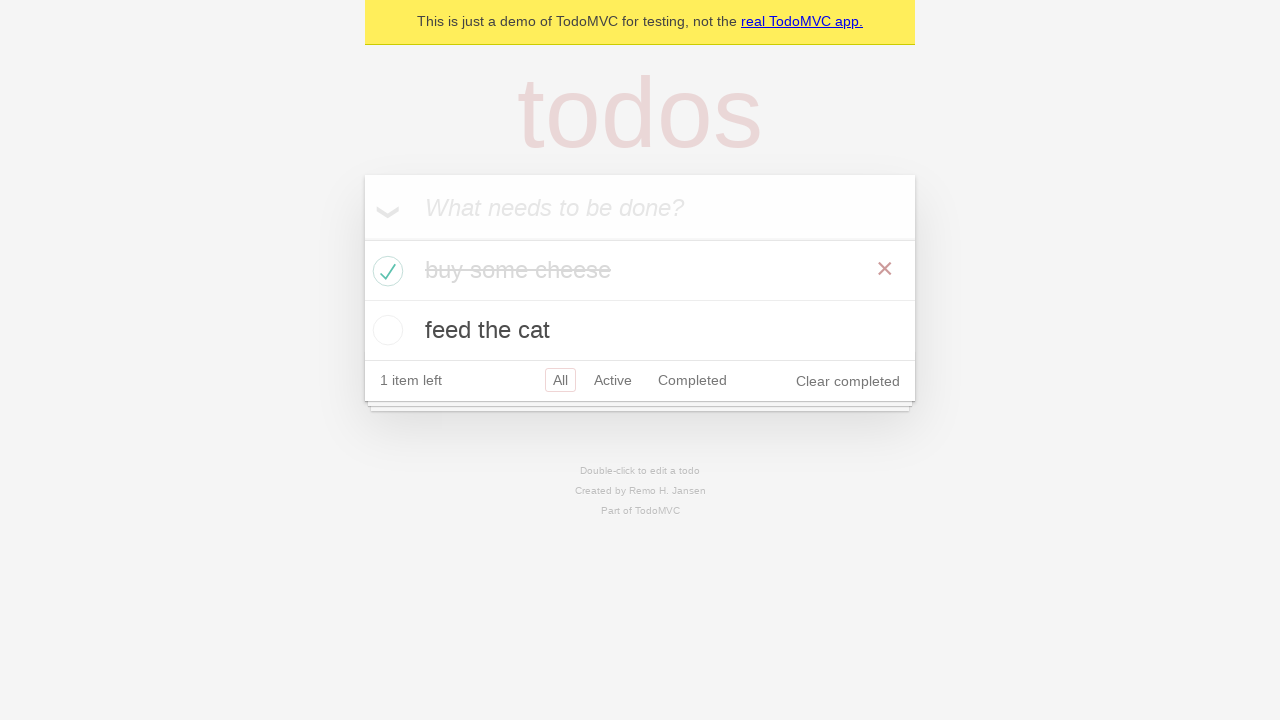

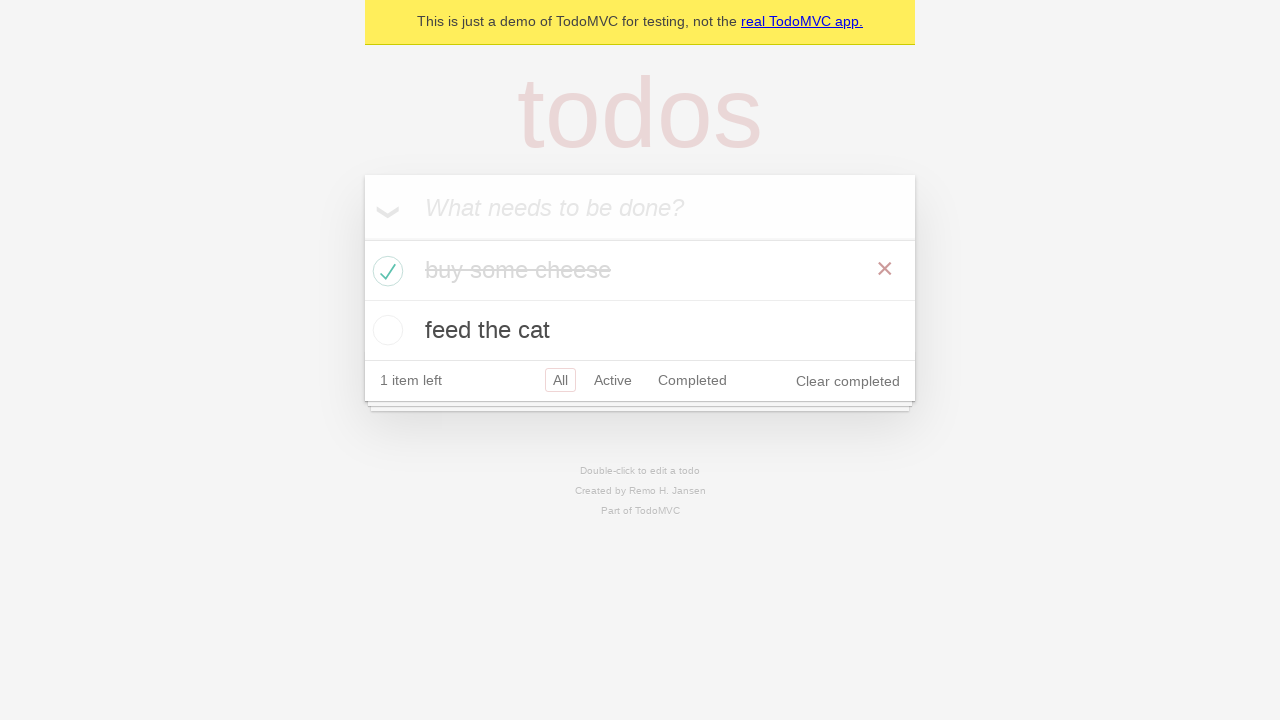